Navigates to Flipkart homepage and verifies the page title matches an expected value

Starting URL: https://www.flipkart.com/

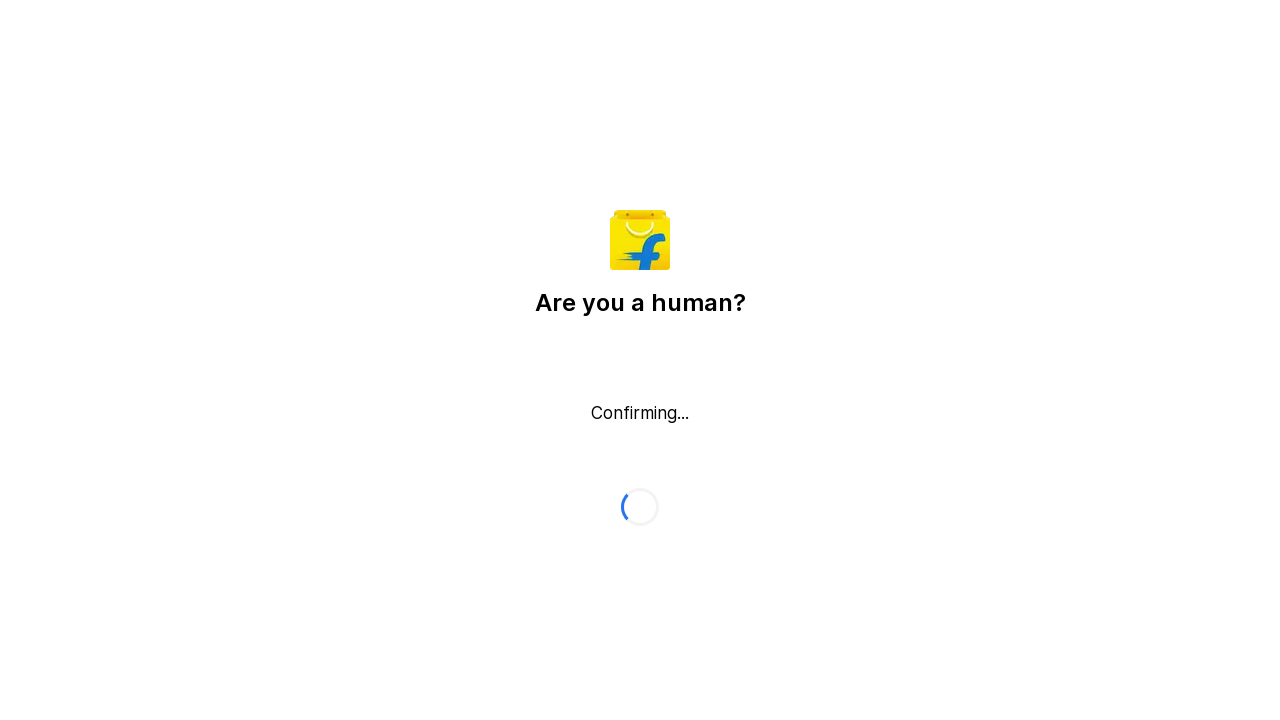

Retrieved page title from Flipkart homepage
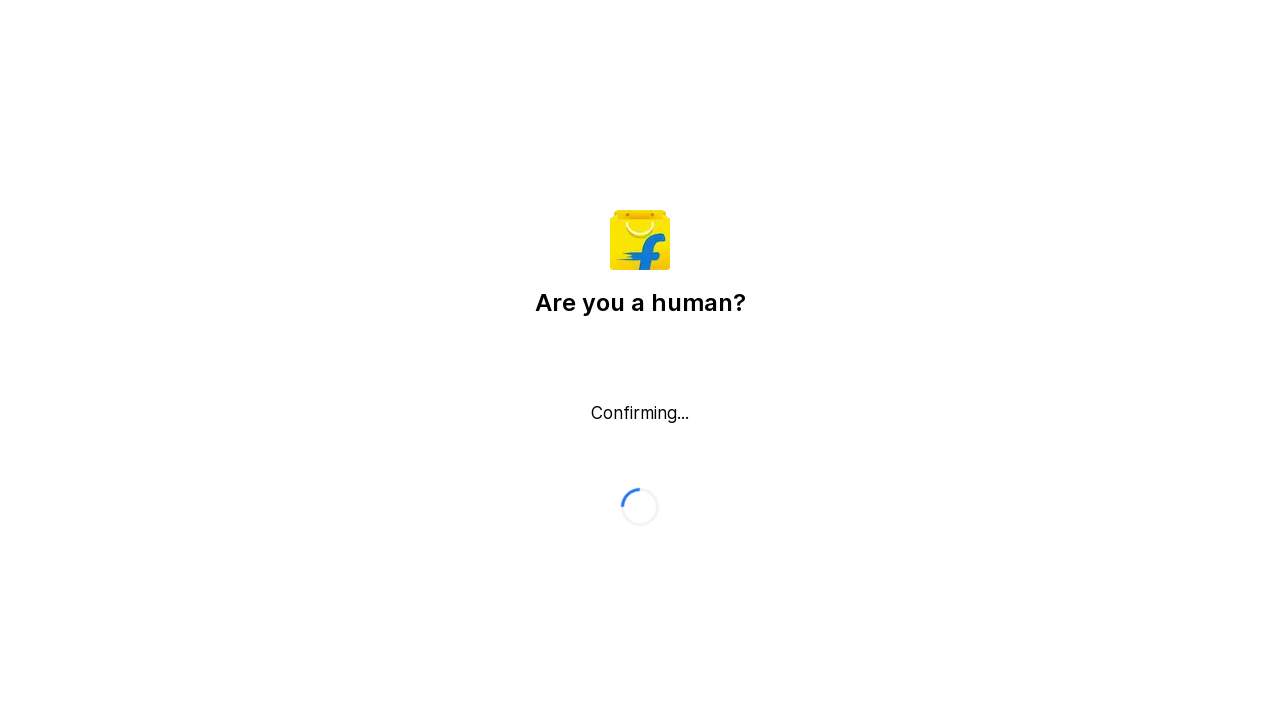

Verified that page title is not empty
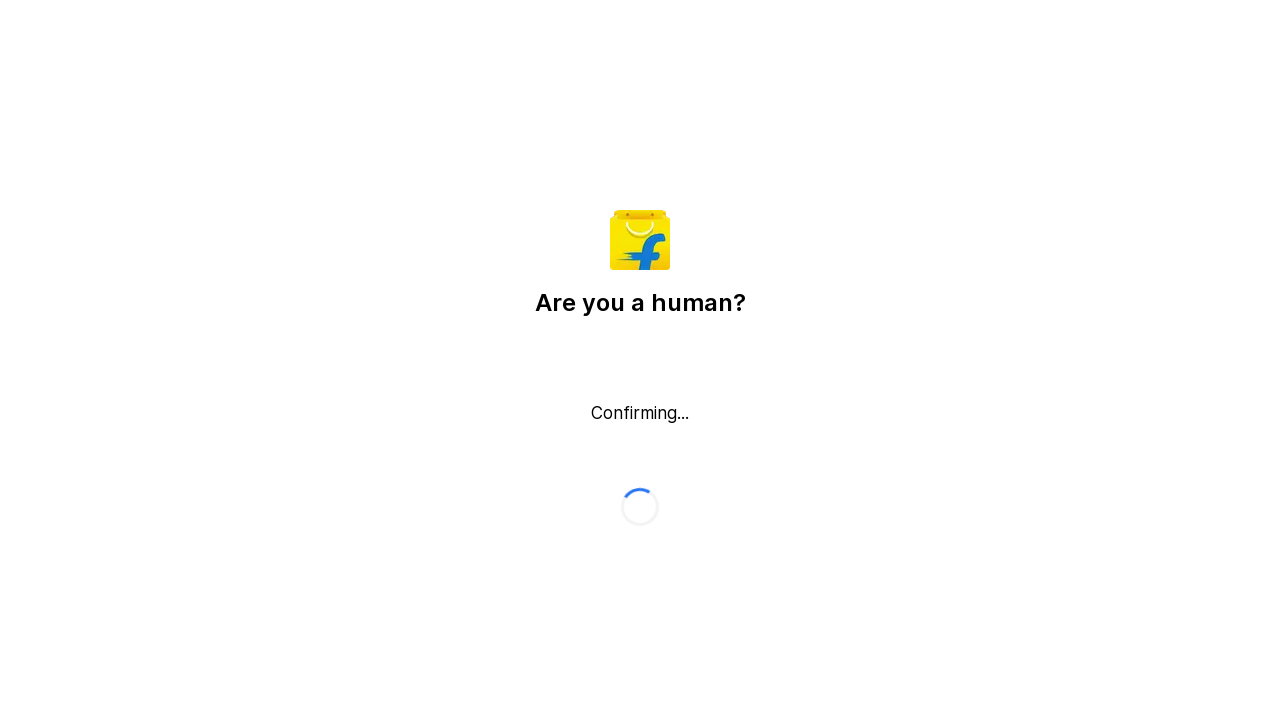

Logged page title: Flipkart reCAPTCHA
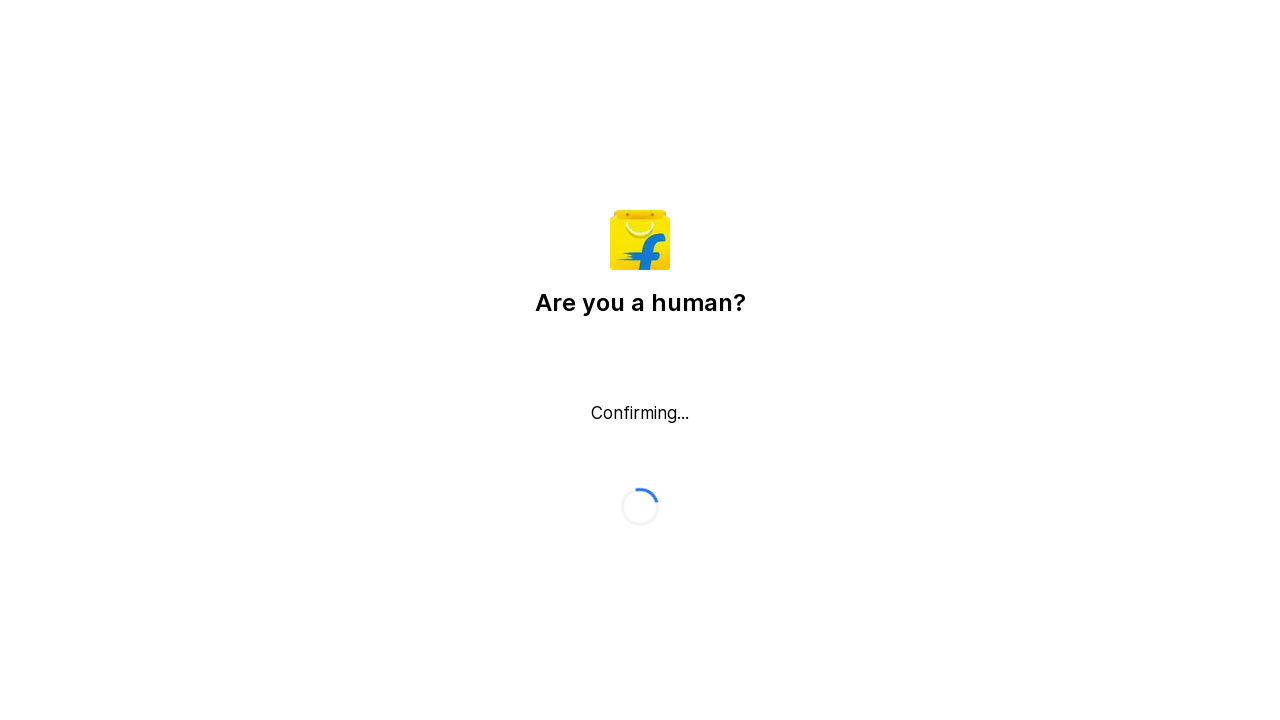

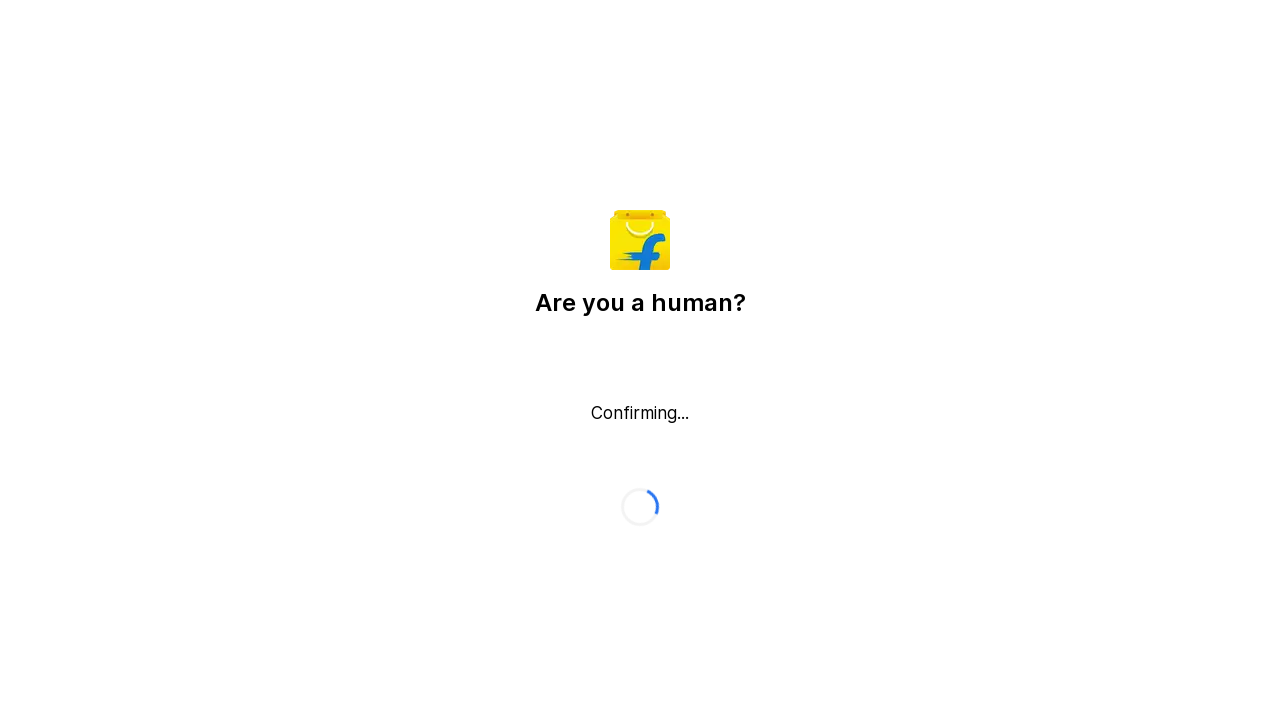